Navigates to Jobs page using navigation bar and verifies the page title

Starting URL: https://alchemy.hguy.co/jobs/

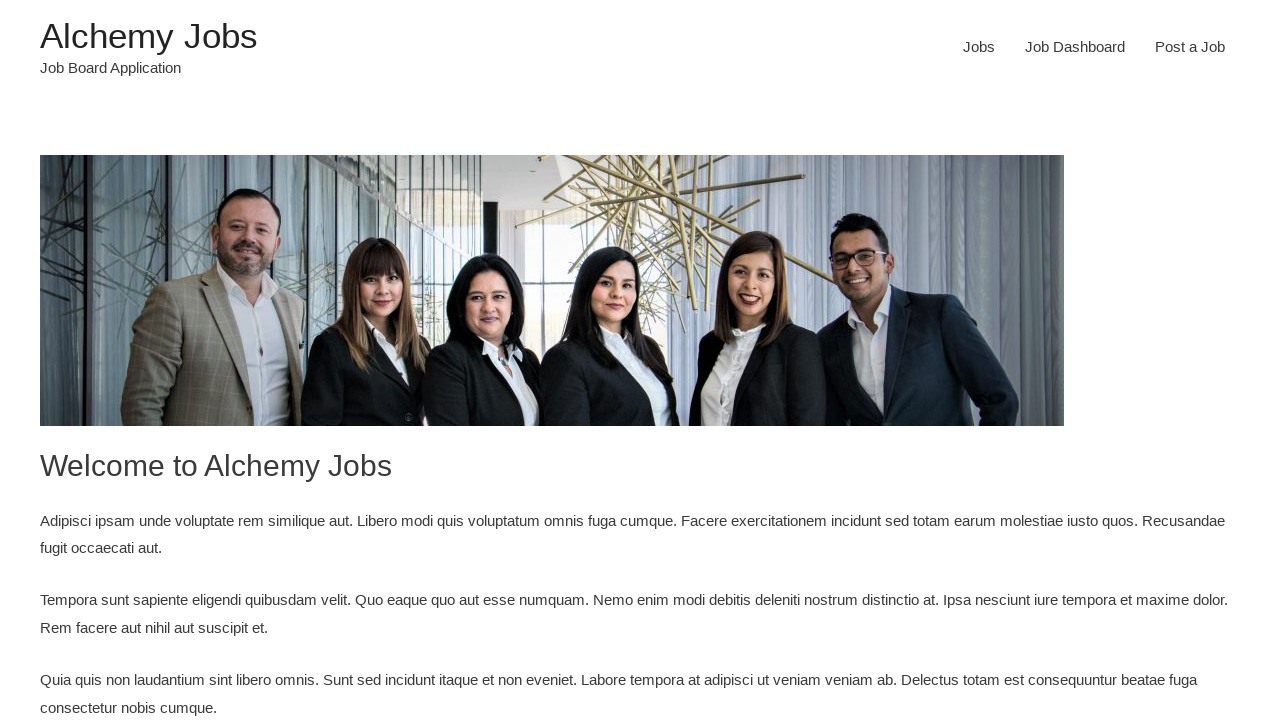

Clicked on Jobs link in navigation bar at (979, 47) on xpath=//a[text()='Jobs']
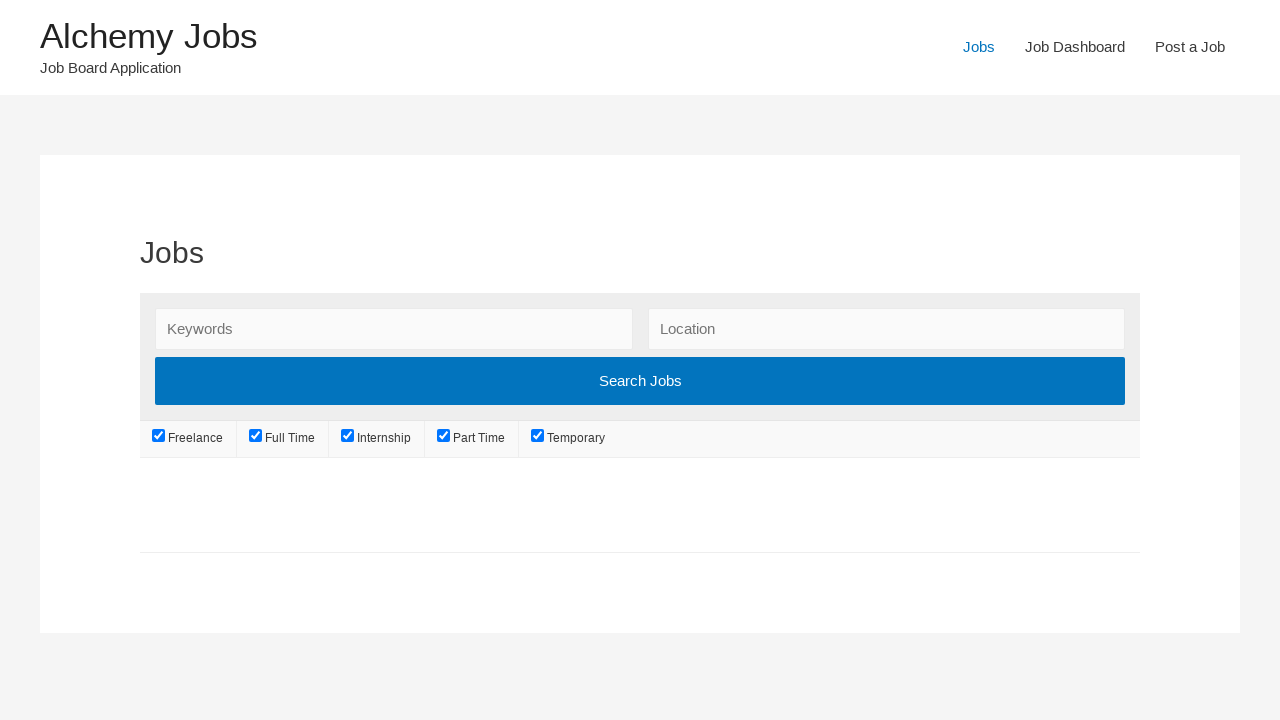

Retrieved Jobs page title: Jobs – Alchemy Jobs
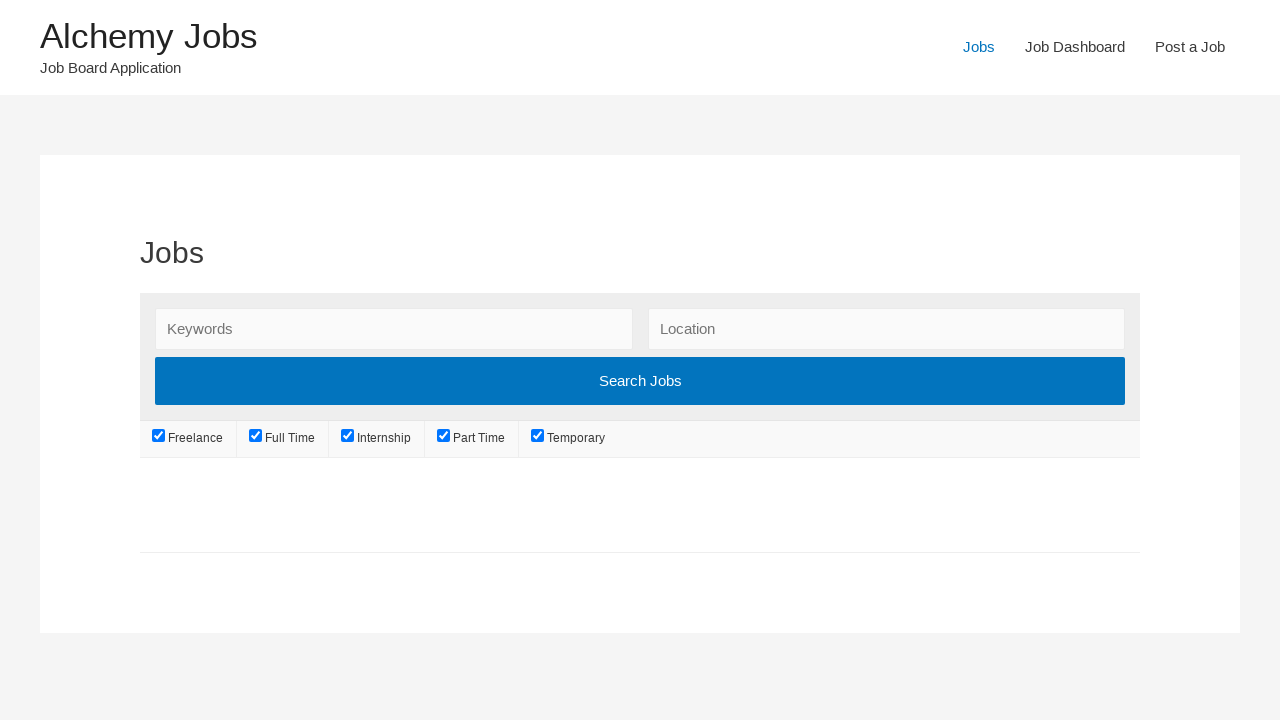

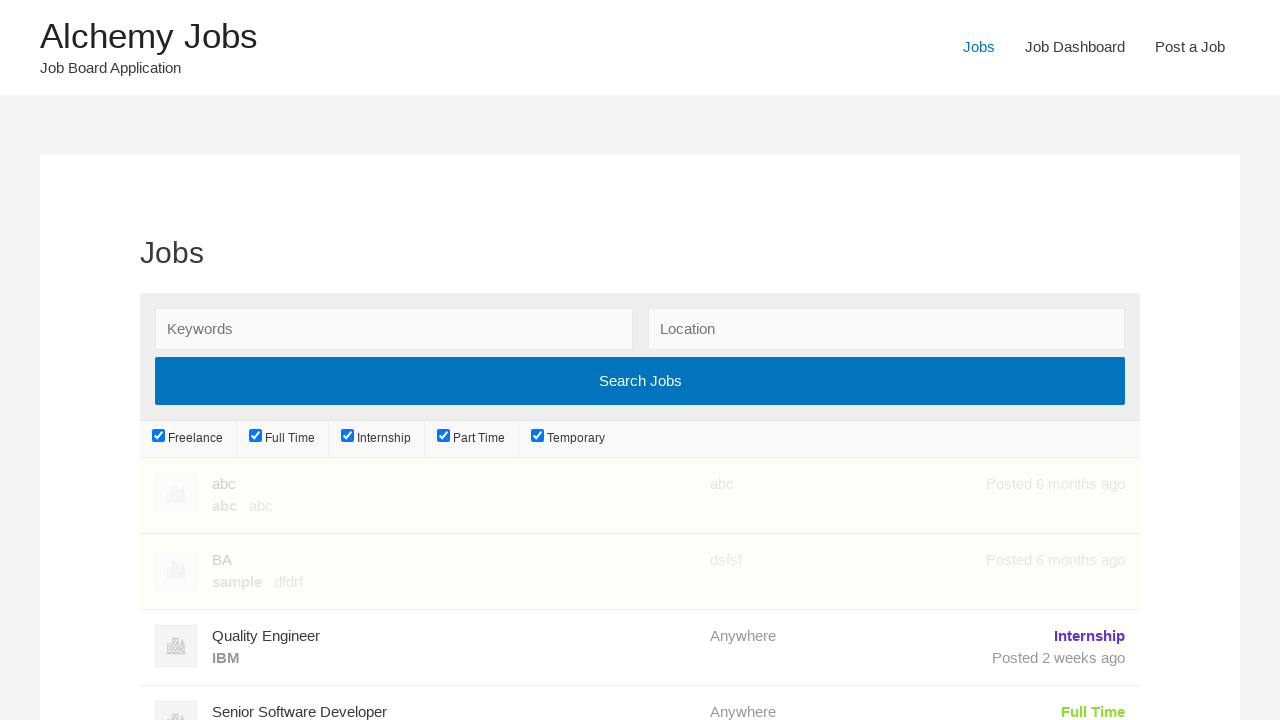